Tests mouse hover functionality to trigger hover state on an element

Starting URL: https://www.selenium.dev/selenium/web/mouse_interaction.html

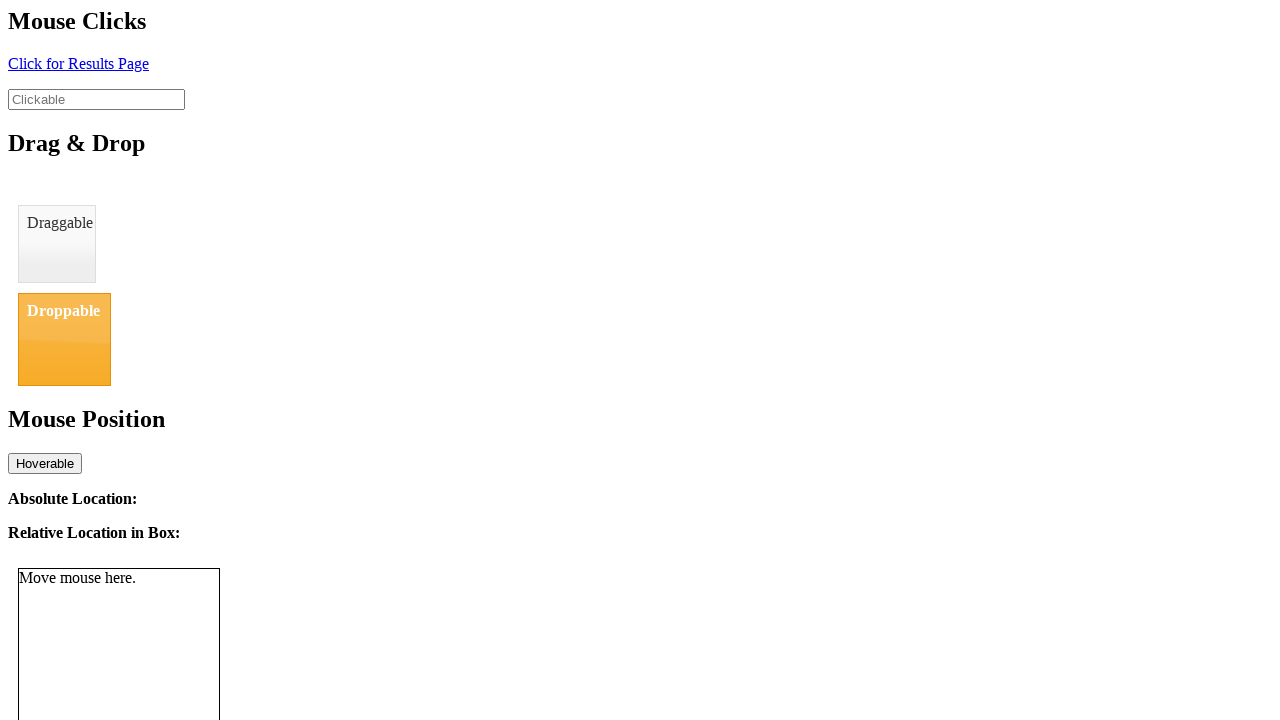

Hovered over the hover element with id 'hover' at (45, 463) on #hover
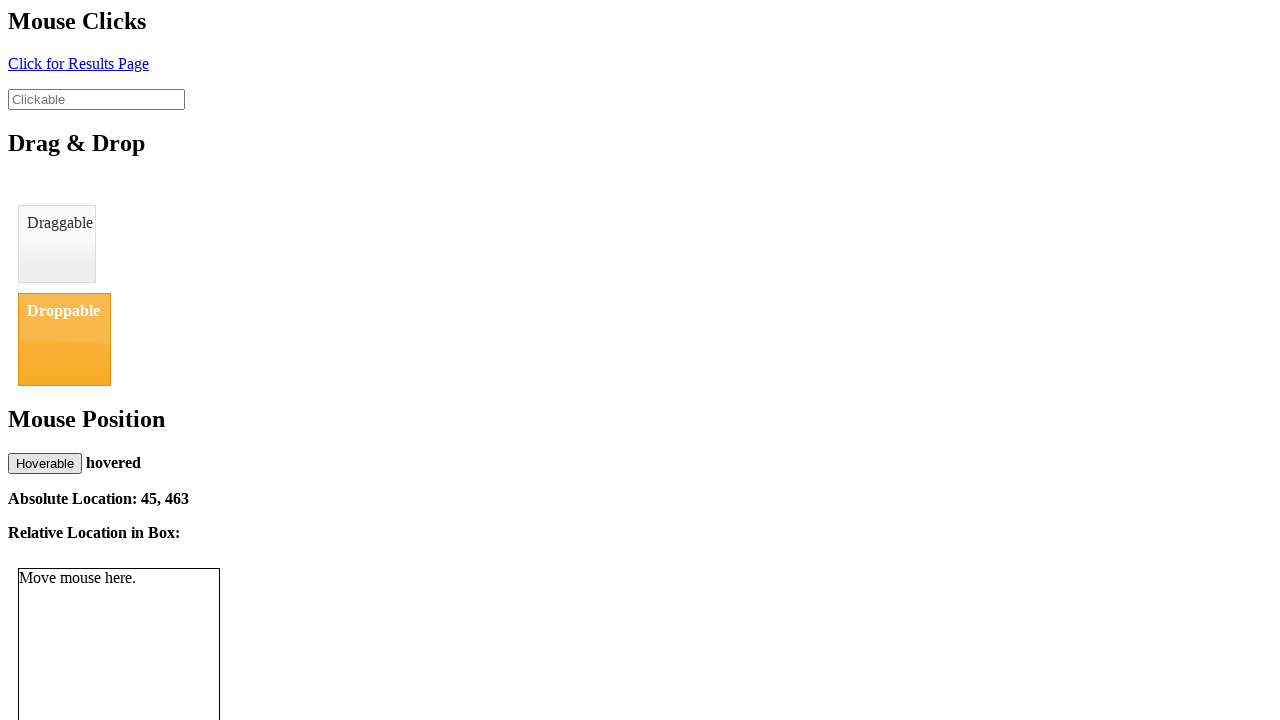

Verified that hover status changed to 'hovered'
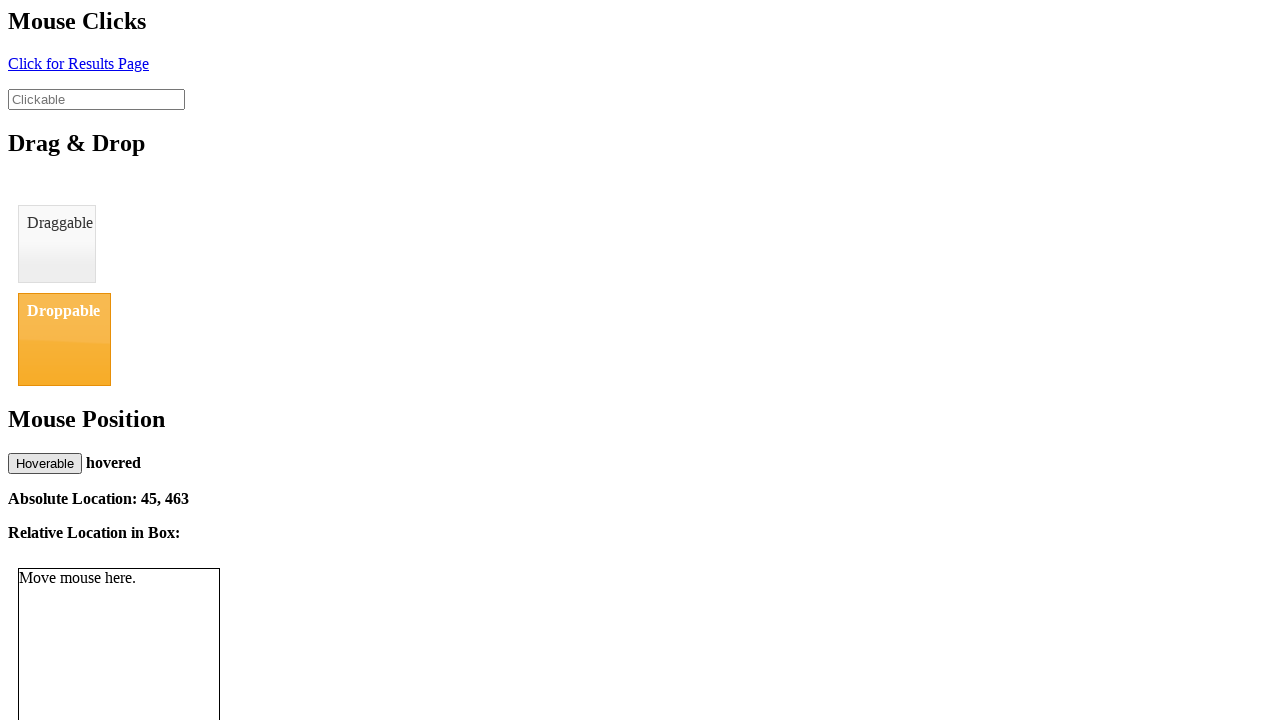

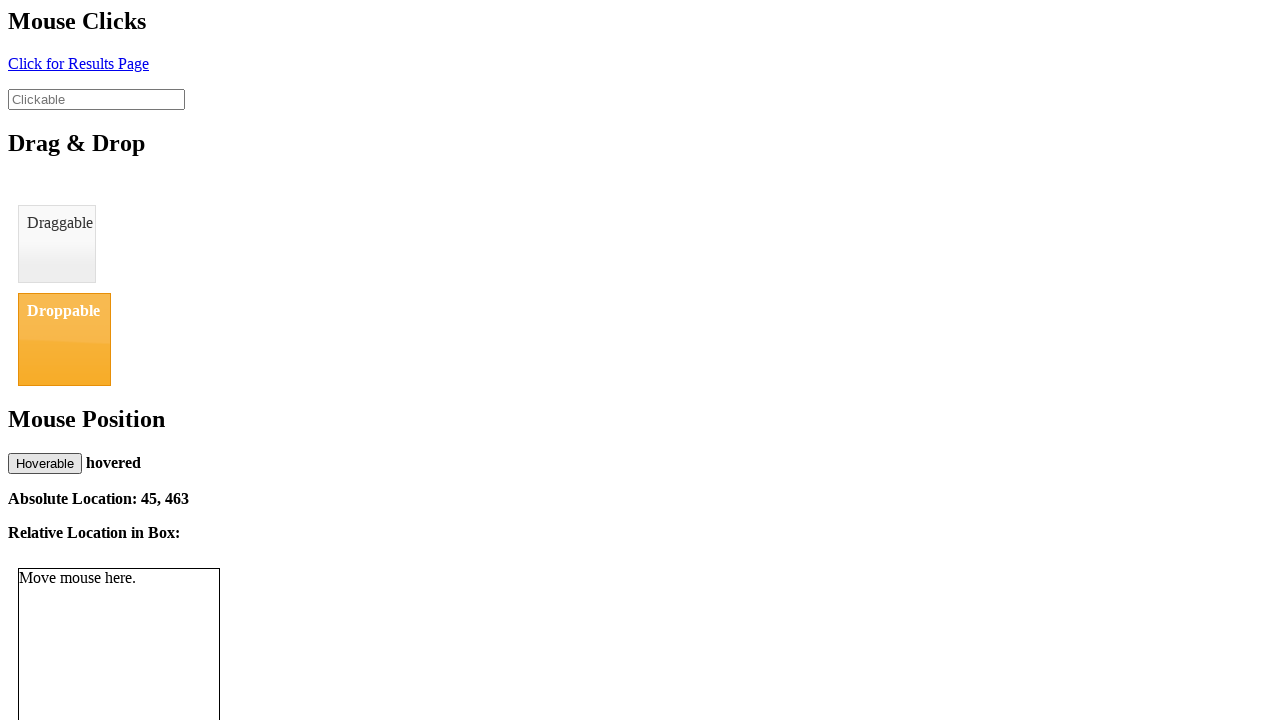